Tests interaction with a date picker widget by clicking on the datepicker input field and verifying the calendar appears

Starting URL: https://seleniumpractise.blogspot.com/2016/08/how-to-handle-calendar-in-selenium.html

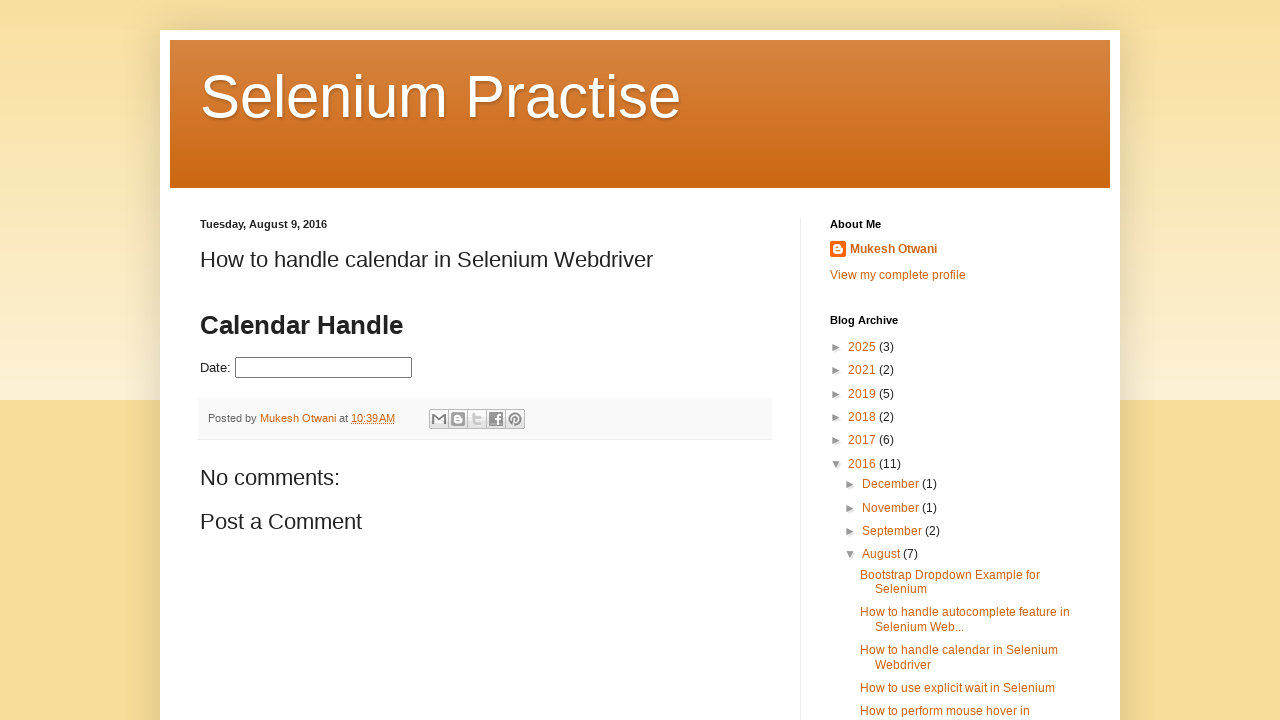

Clicked on the datepicker input field to open the calendar at (324, 368) on #datepicker
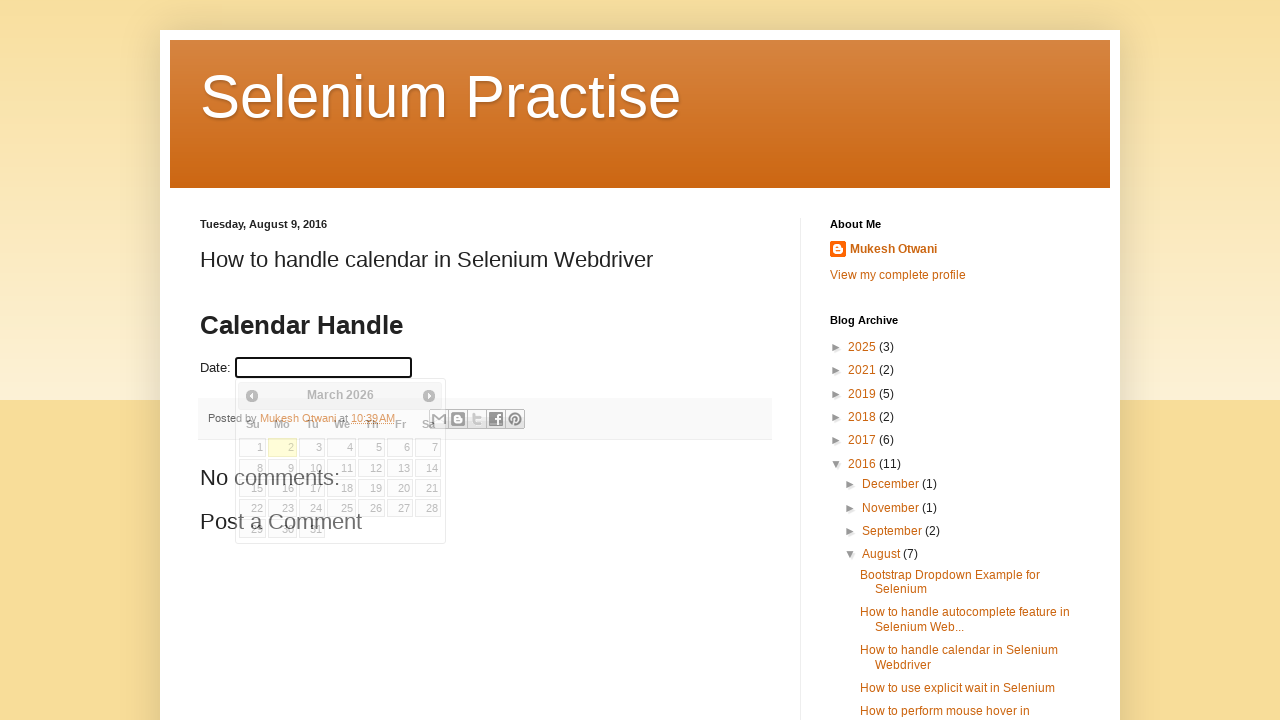

Waited for datepicker element to be visible
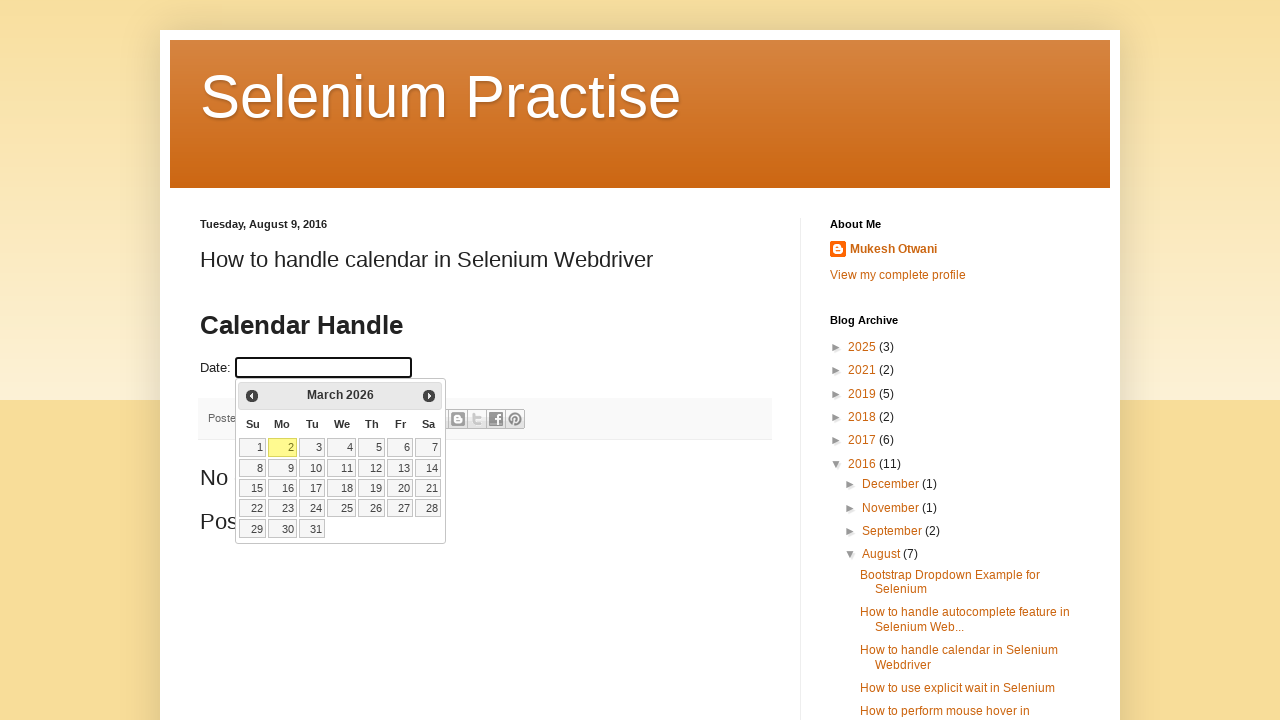

Retrieved datepicker input value to verify element is present
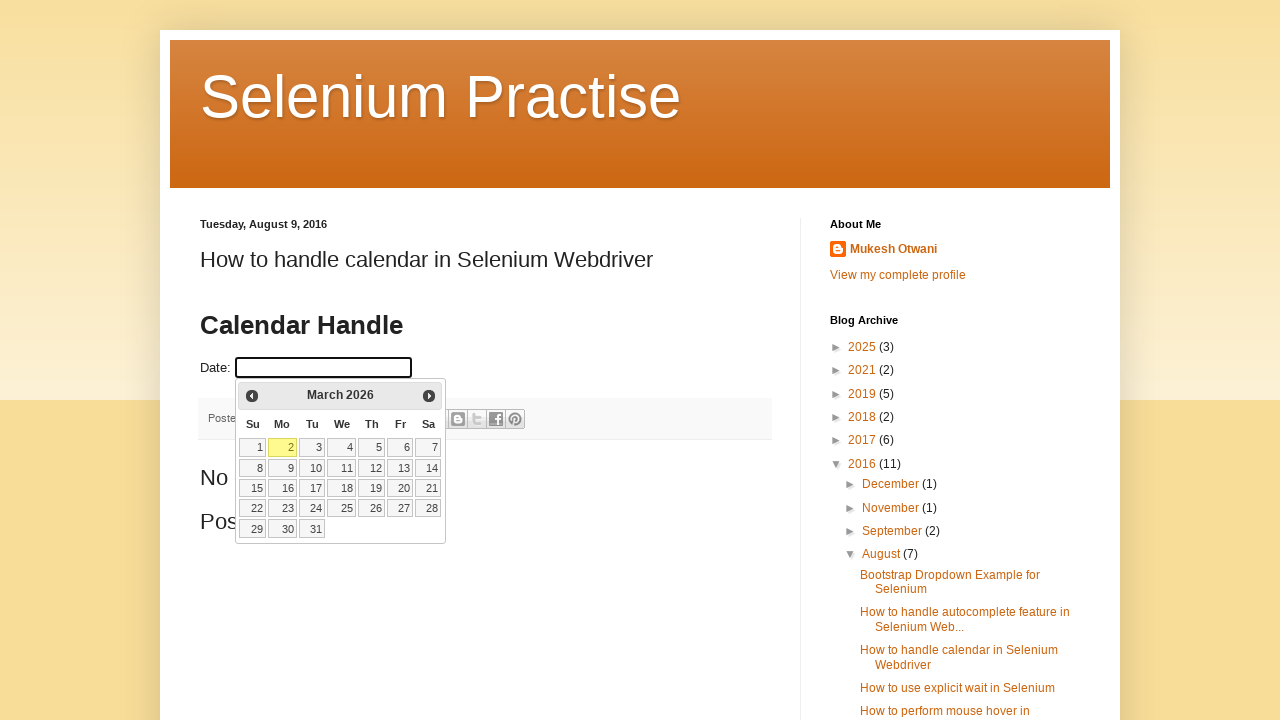

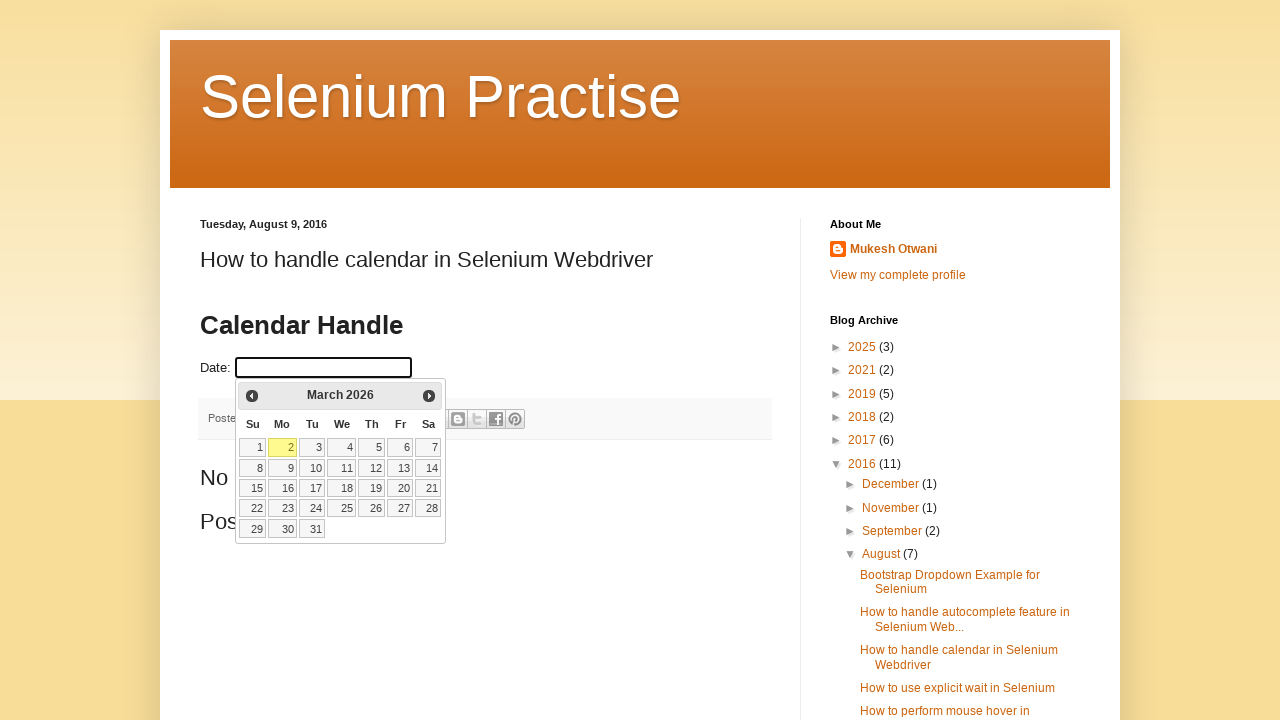